Tests registration form validation by attempting to register with an empty email field and only a password, verifying the form's error handling behavior.

Starting URL: http://practice.automationtesting.in/

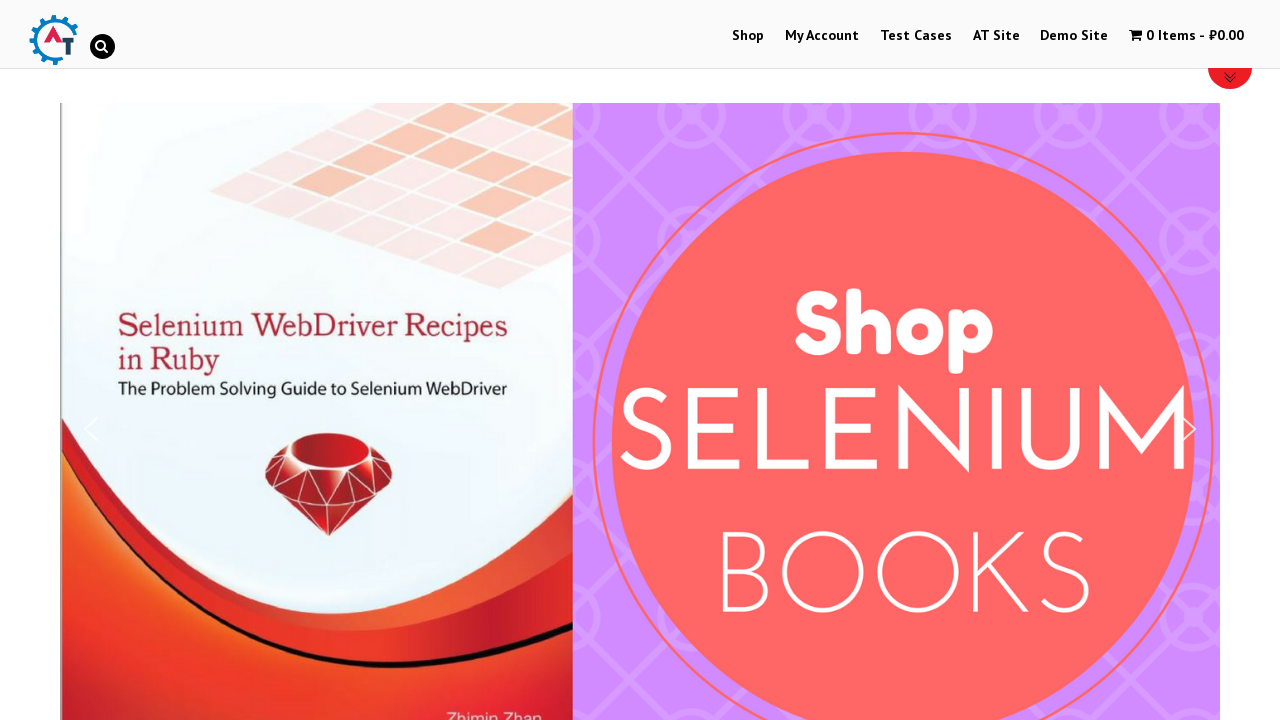

Clicked on My Account menu item at (822, 36) on #menu-item-50
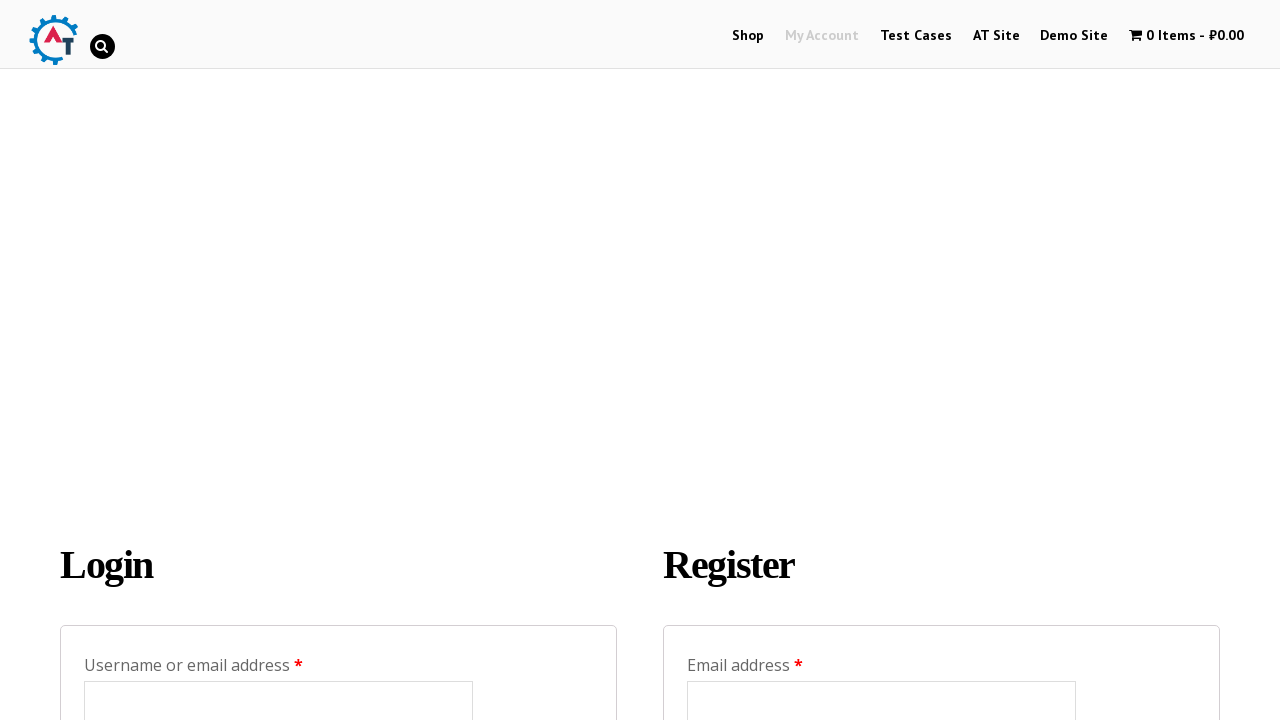

Registration form loaded with password field visible
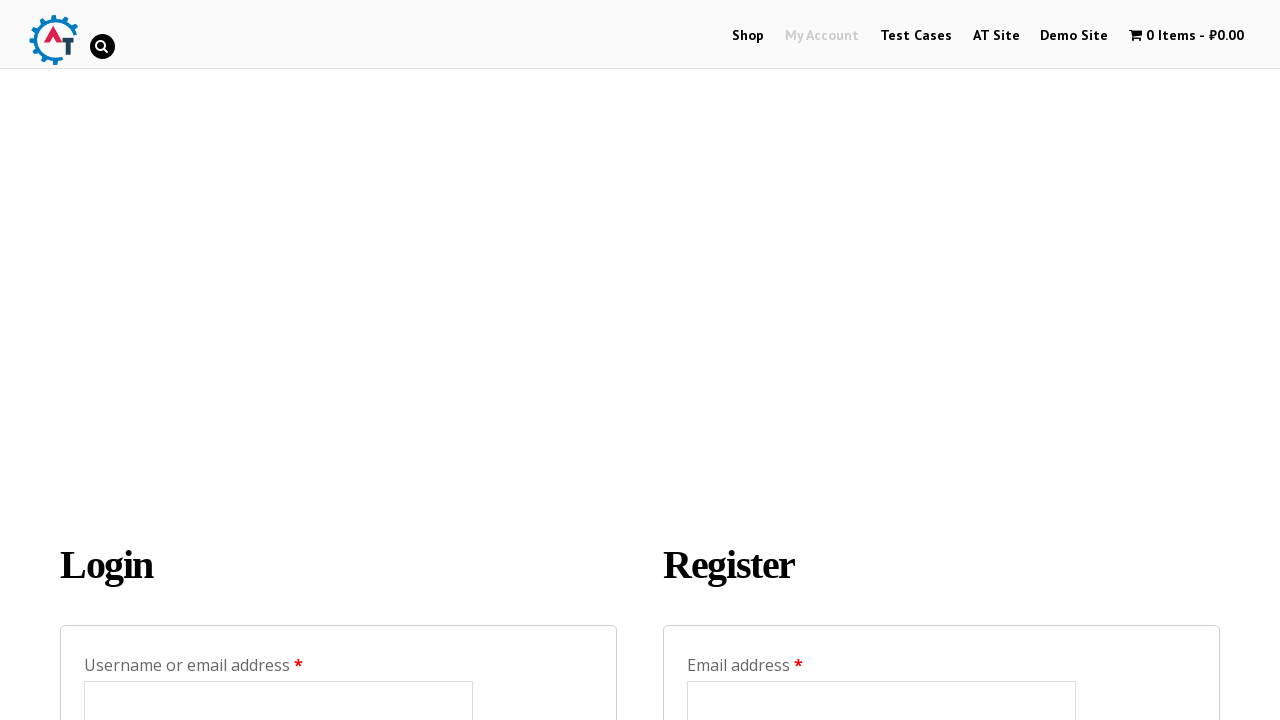

Filled password field with 'ngocanhtran123@', leaving email field empty on #reg_password
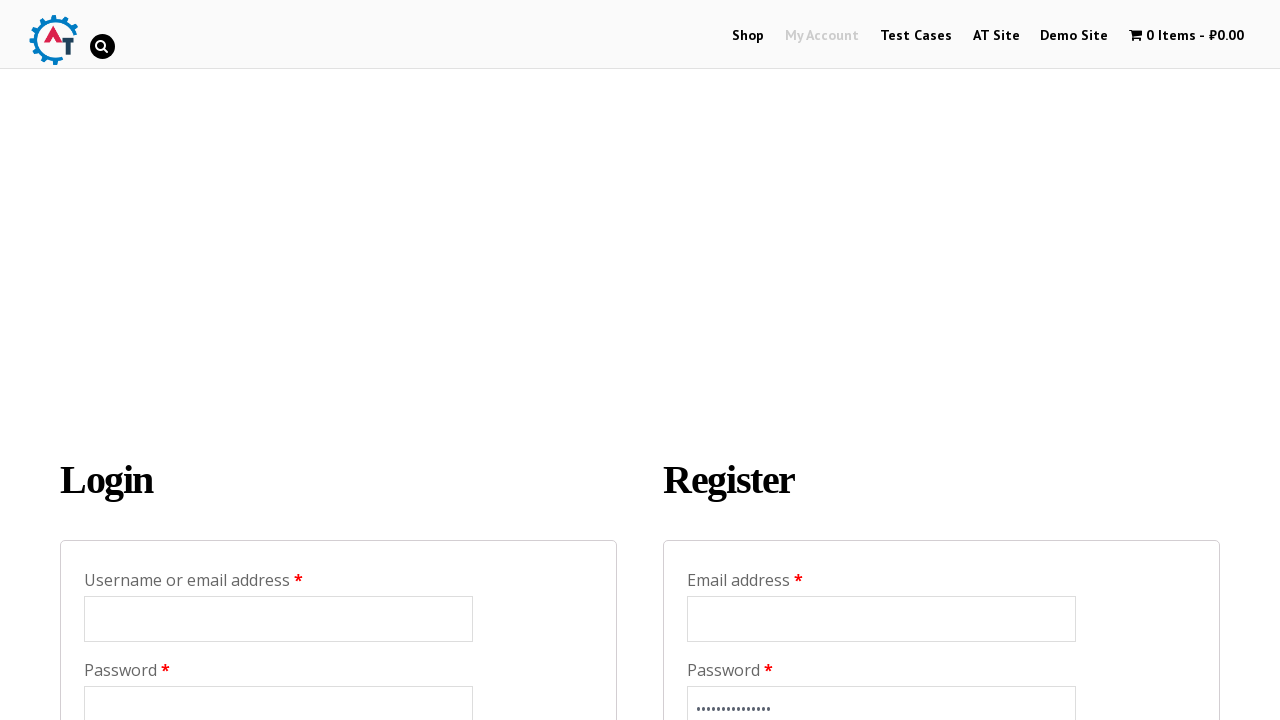

Clicked register button to submit form with empty email at (744, 360) on input[name='register']
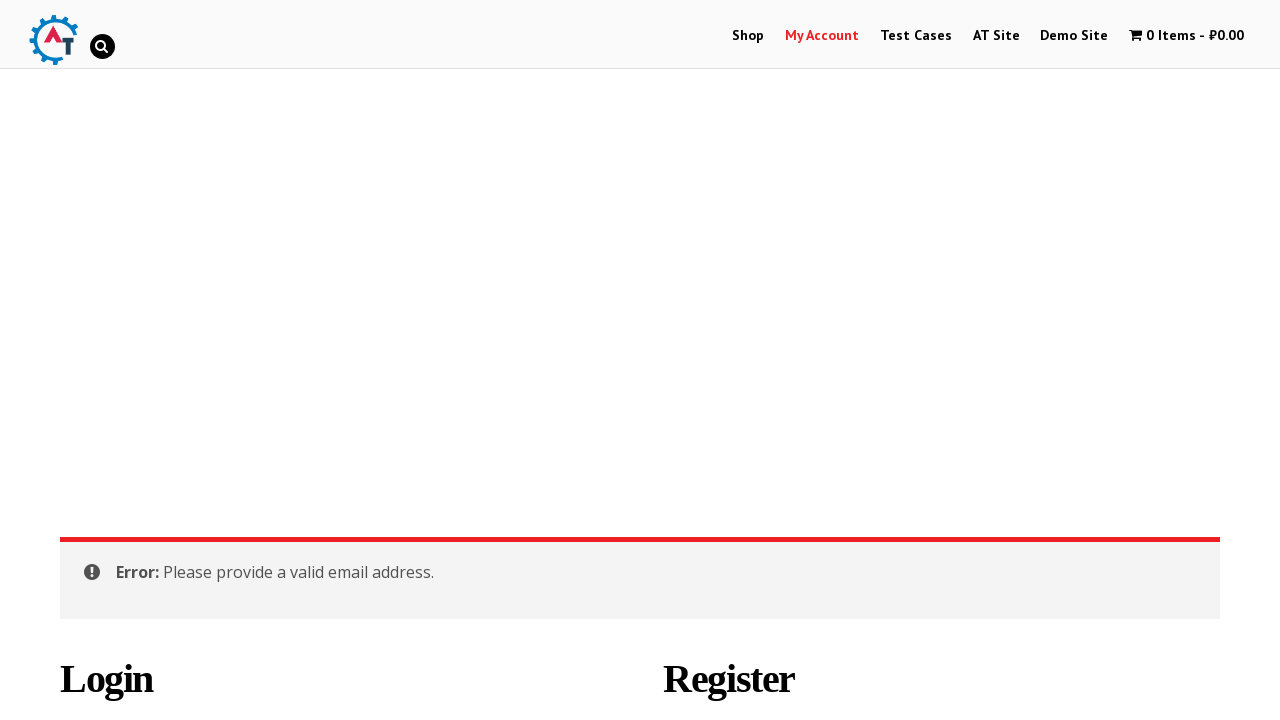

Waited for form validation response/error message
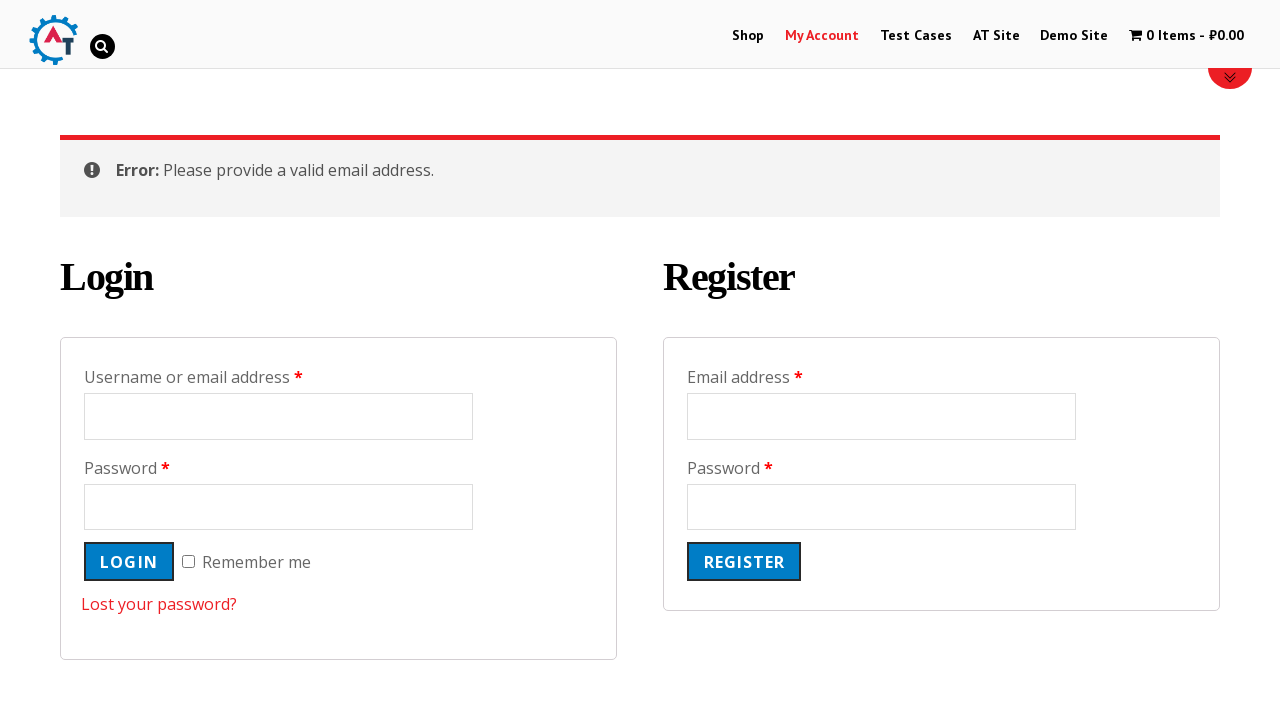

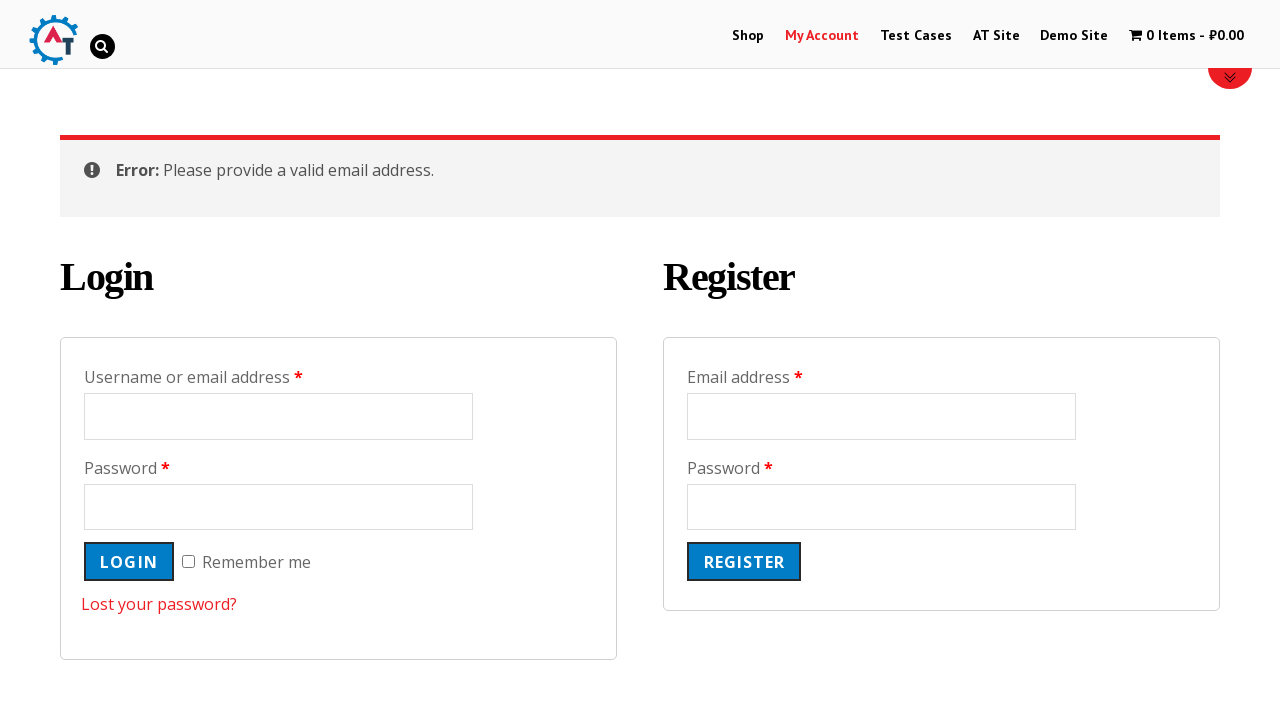